Tests that clicking "Show error" button generates a console error with expected message

Starting URL: https://iwebnal.github.io/qasandbox/

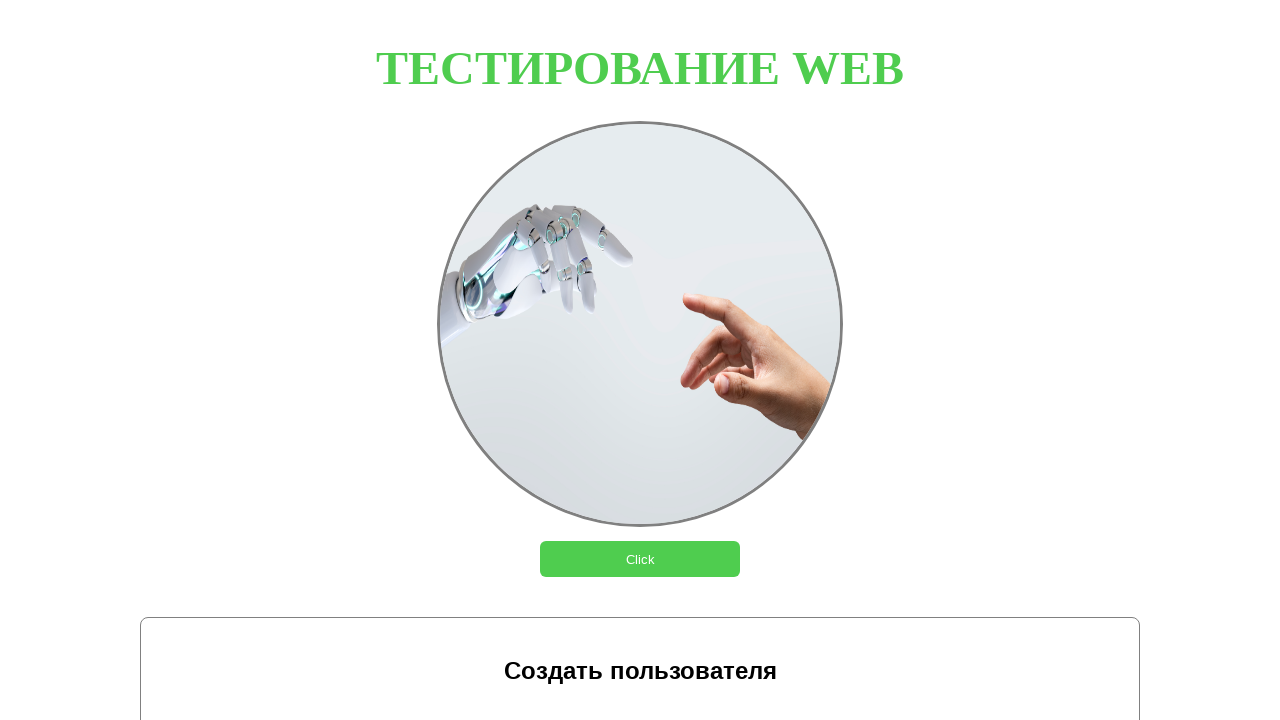

Set up page error listener
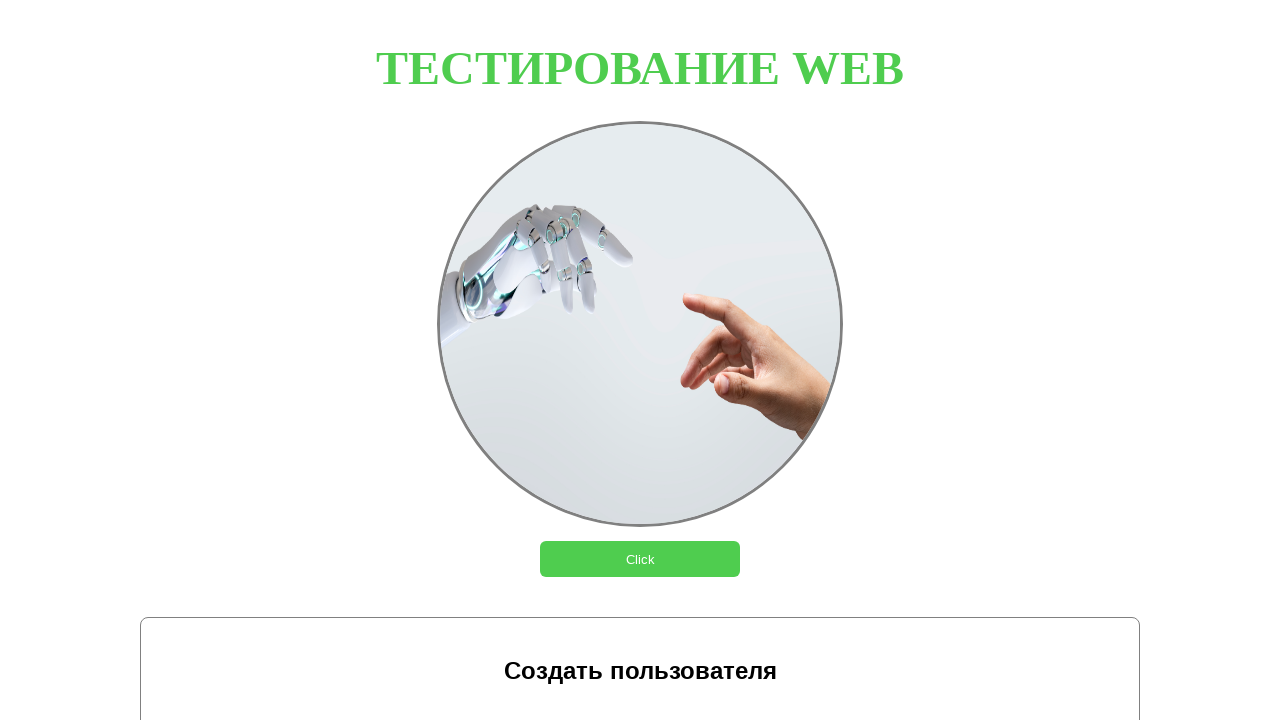

Clicked 'Показать ошибку' button at (640, 626) on internal:role=button[name="Показать ошибку"i]
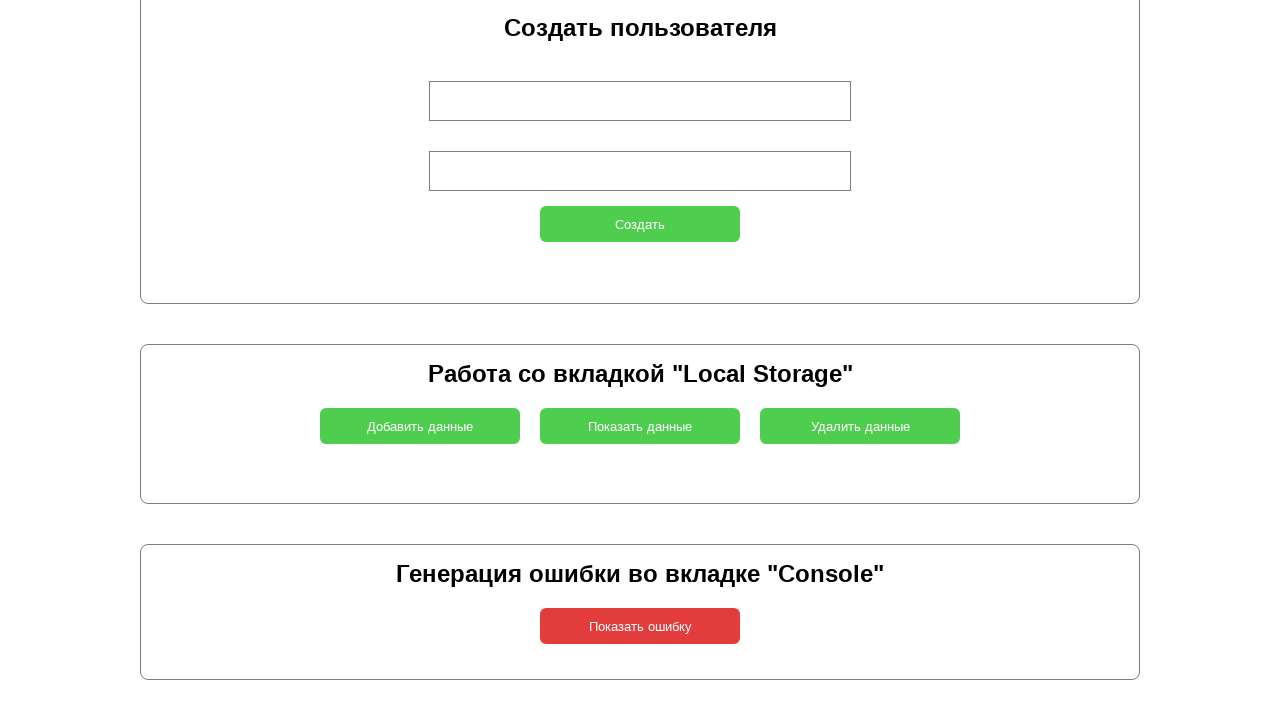

Waited 500ms for error to be captured
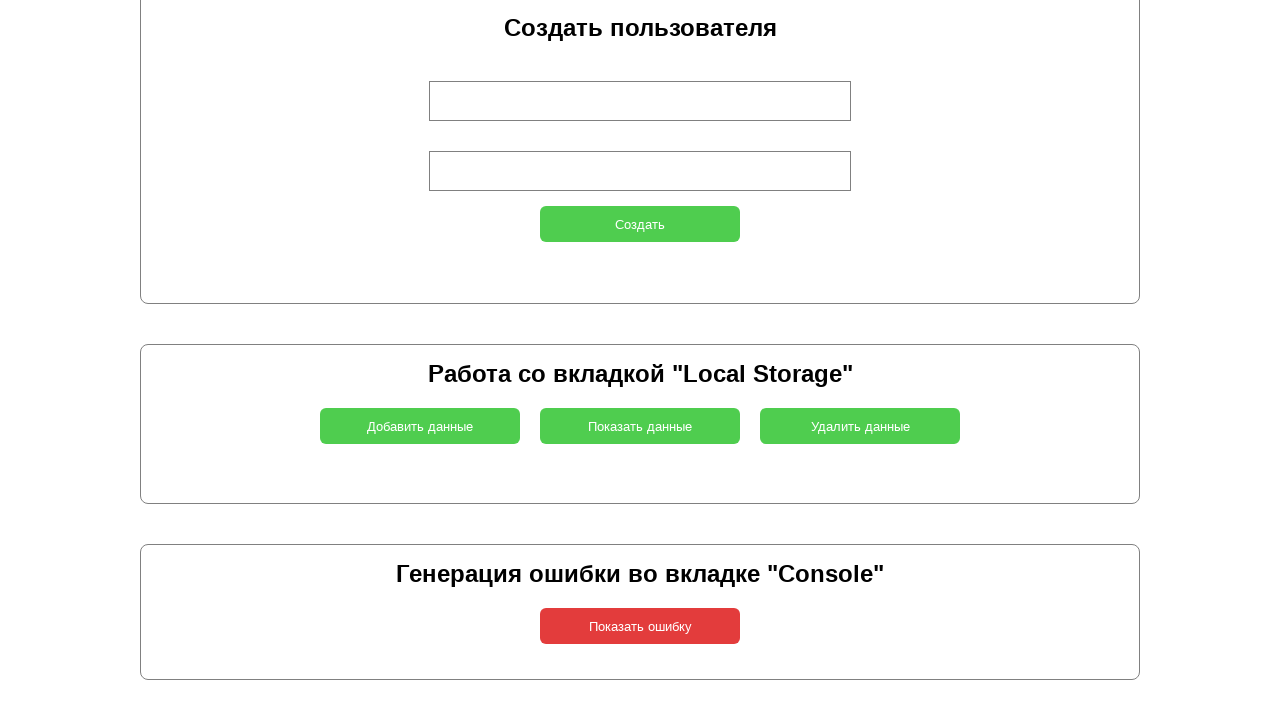

Verified console error message is 'Нет доступа к серверу!'
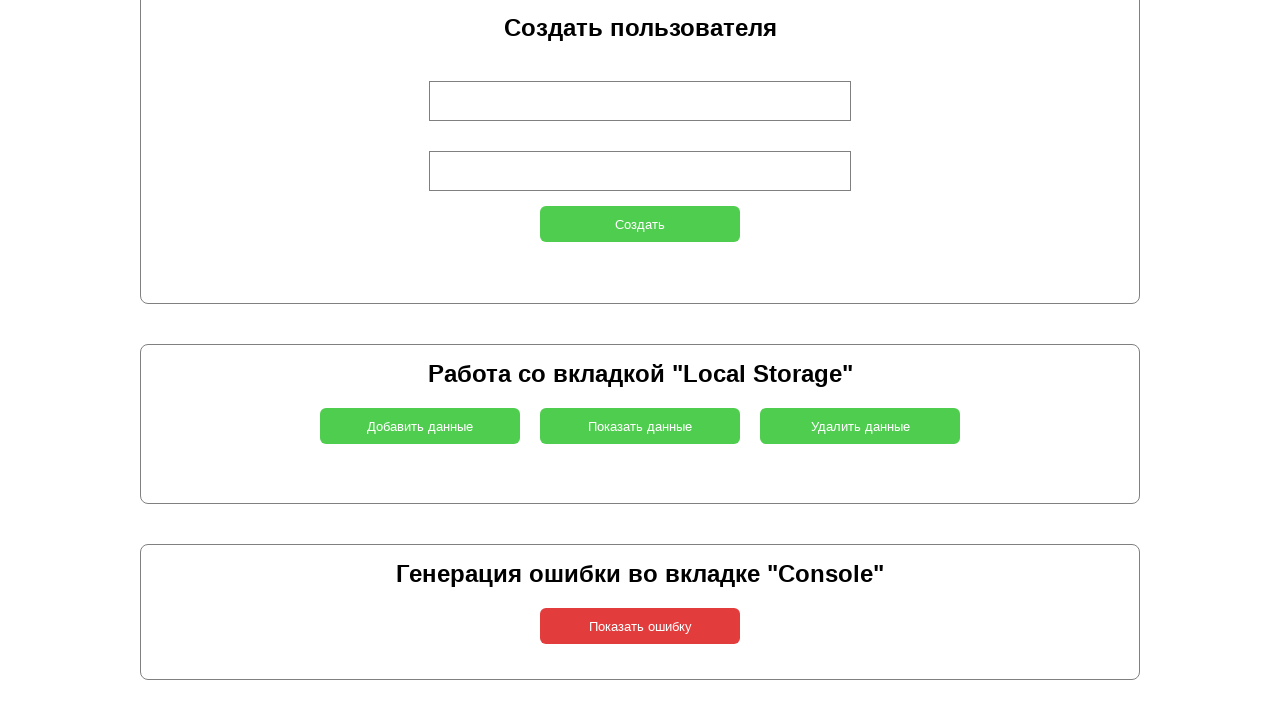

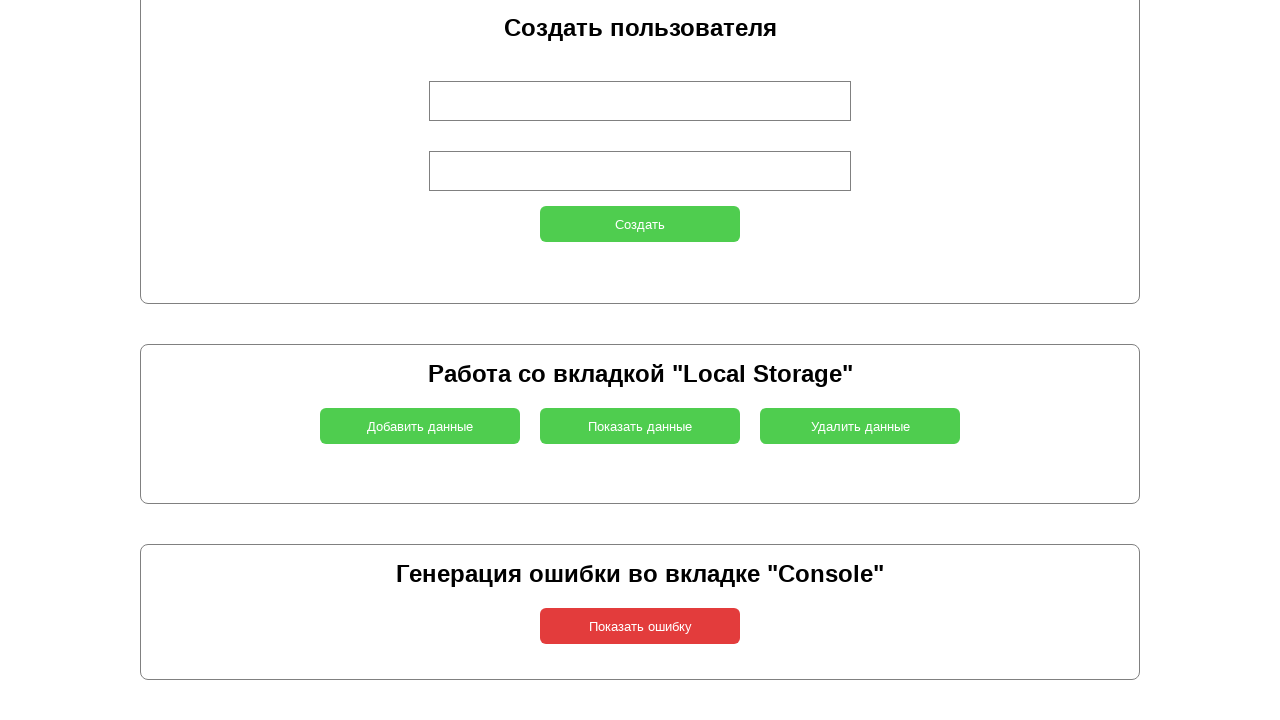